Tests jQuery UI date picker functionality by navigating through months and selecting a specific future date

Starting URL: https://jqueryui.com/datepicker/

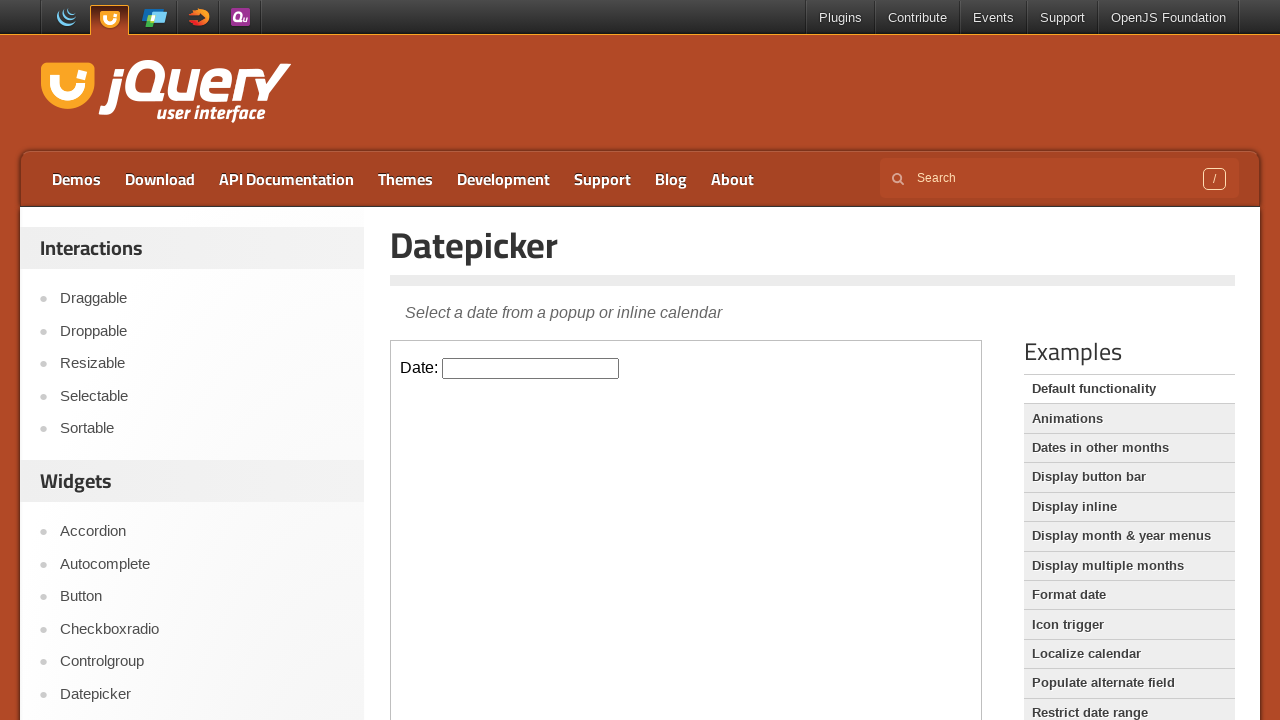

Located iframe containing datepicker
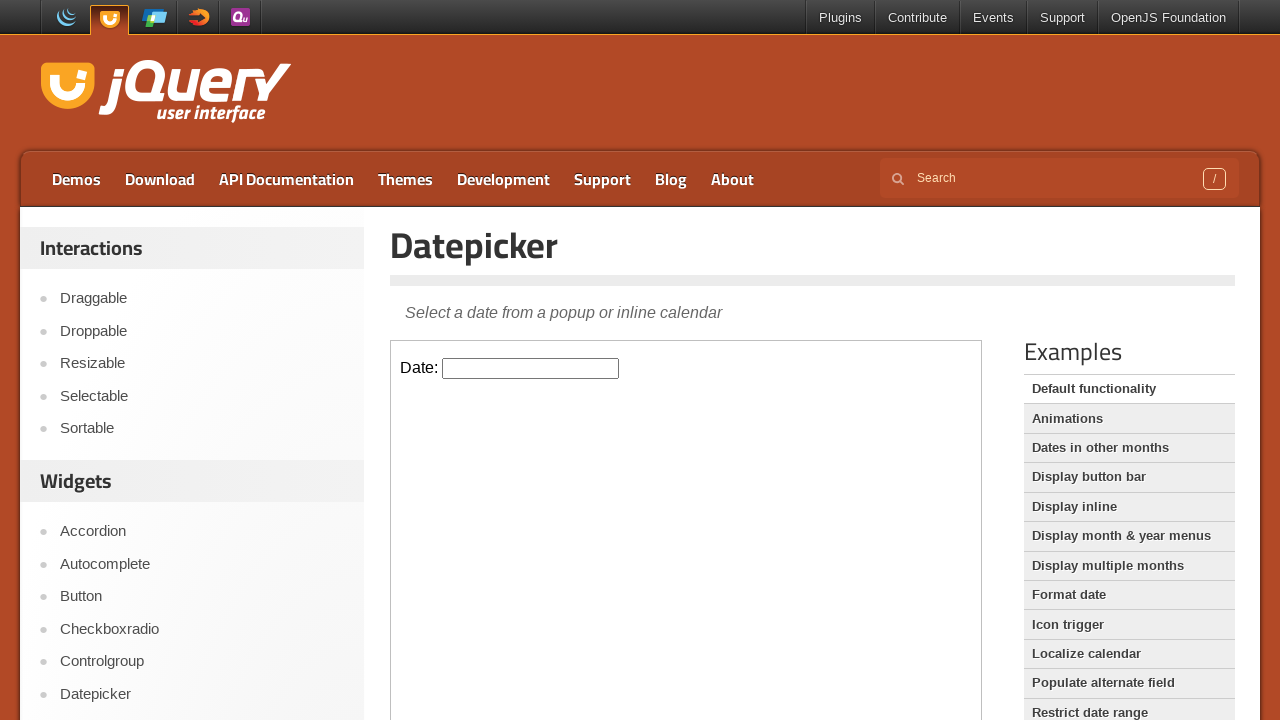

Located datepicker input field
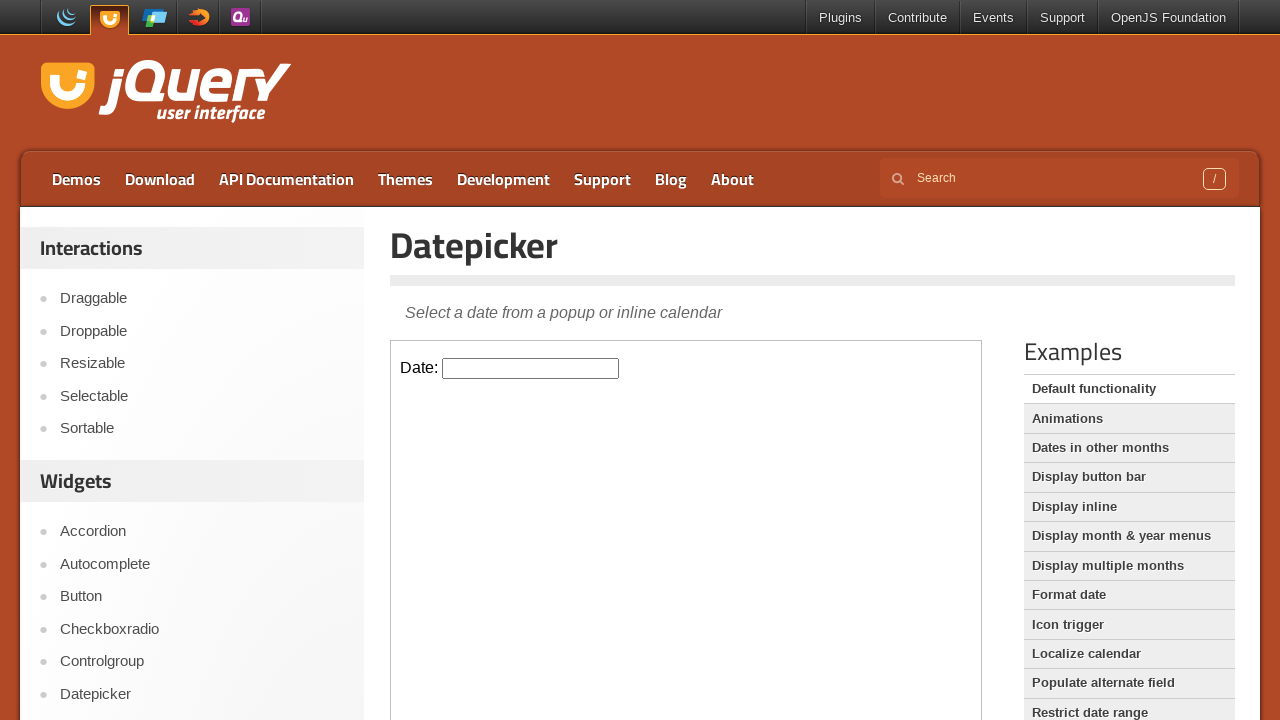

Clicked datepicker input to open calendar at (531, 368) on iframe >> nth=0 >> internal:control=enter-frame >> #datepicker
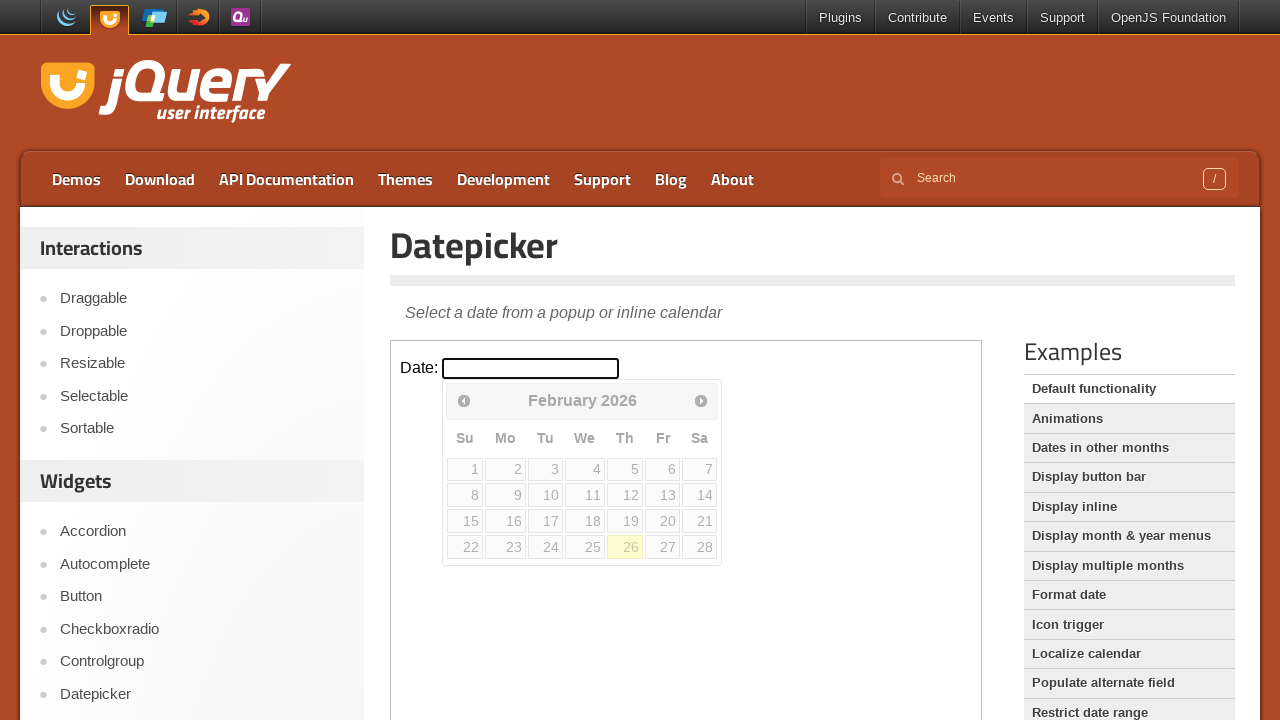

Retrieved current month: February, year: 2026
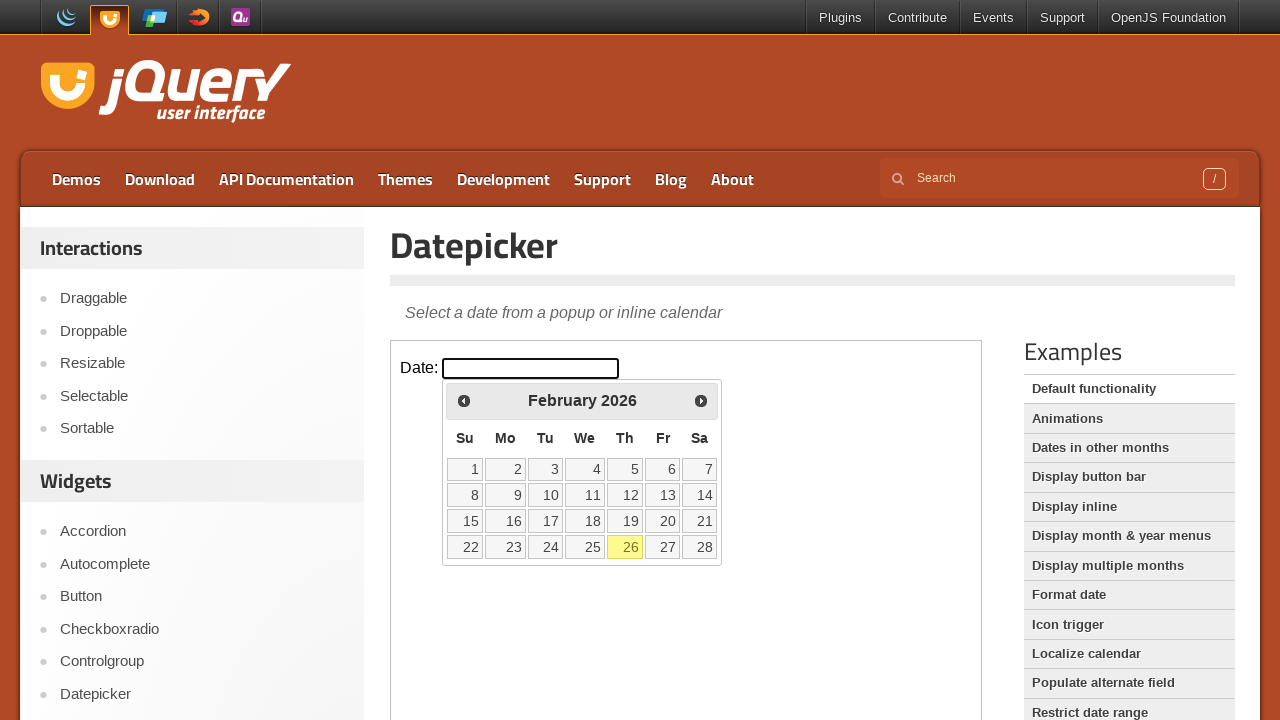

Clicked next month button to navigate forward at (701, 400) on iframe >> nth=0 >> internal:control=enter-frame >> span.ui-icon.ui-icon-circle-t
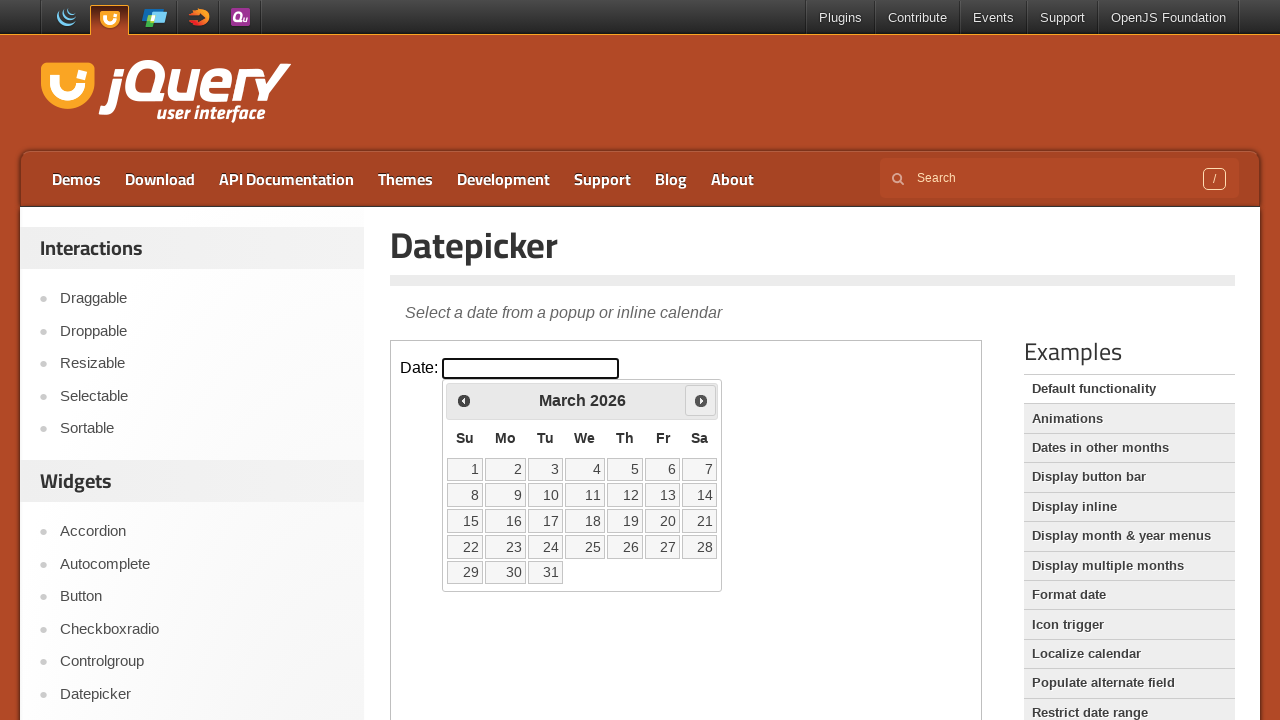

Retrieved current month: March, year: 2026
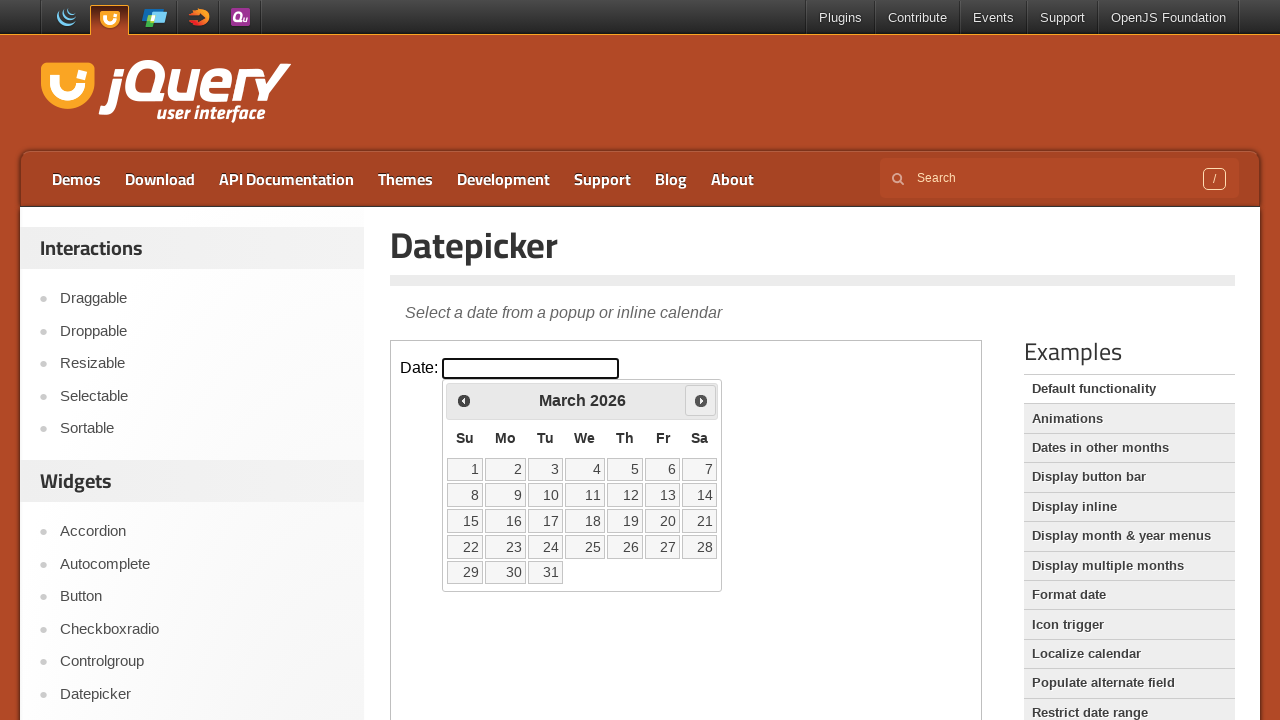

Clicked next month button to navigate forward at (701, 400) on iframe >> nth=0 >> internal:control=enter-frame >> span.ui-icon.ui-icon-circle-t
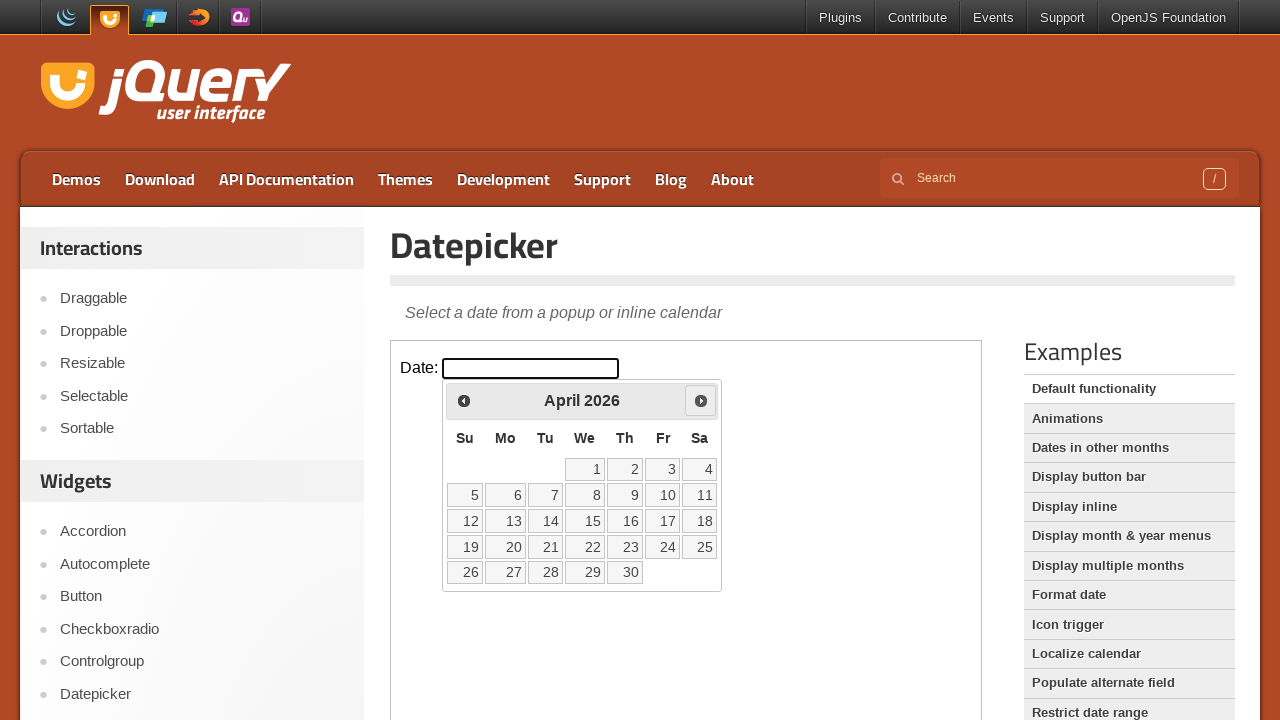

Retrieved current month: April, year: 2026
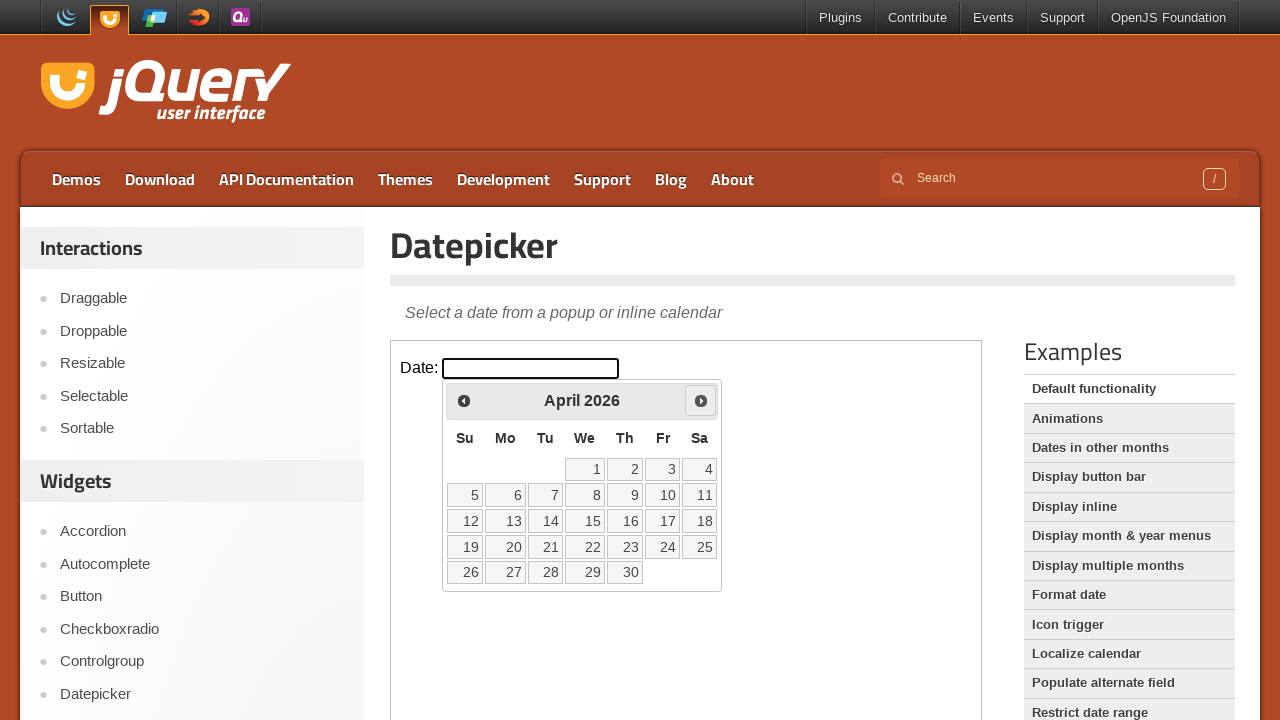

Located all available dates in calendar
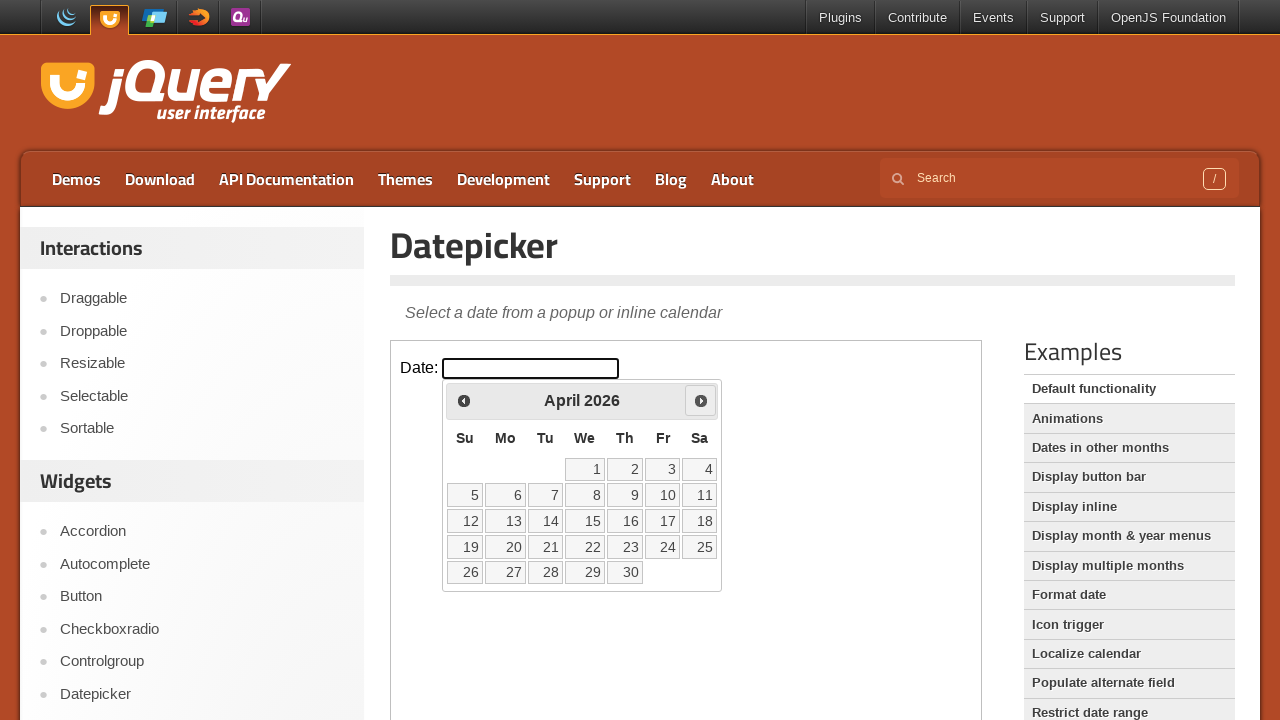

Selected date 20 from April 2026 at (506, 547) on iframe >> nth=0 >> internal:control=enter-frame >> table.ui-datepicker-calendar 
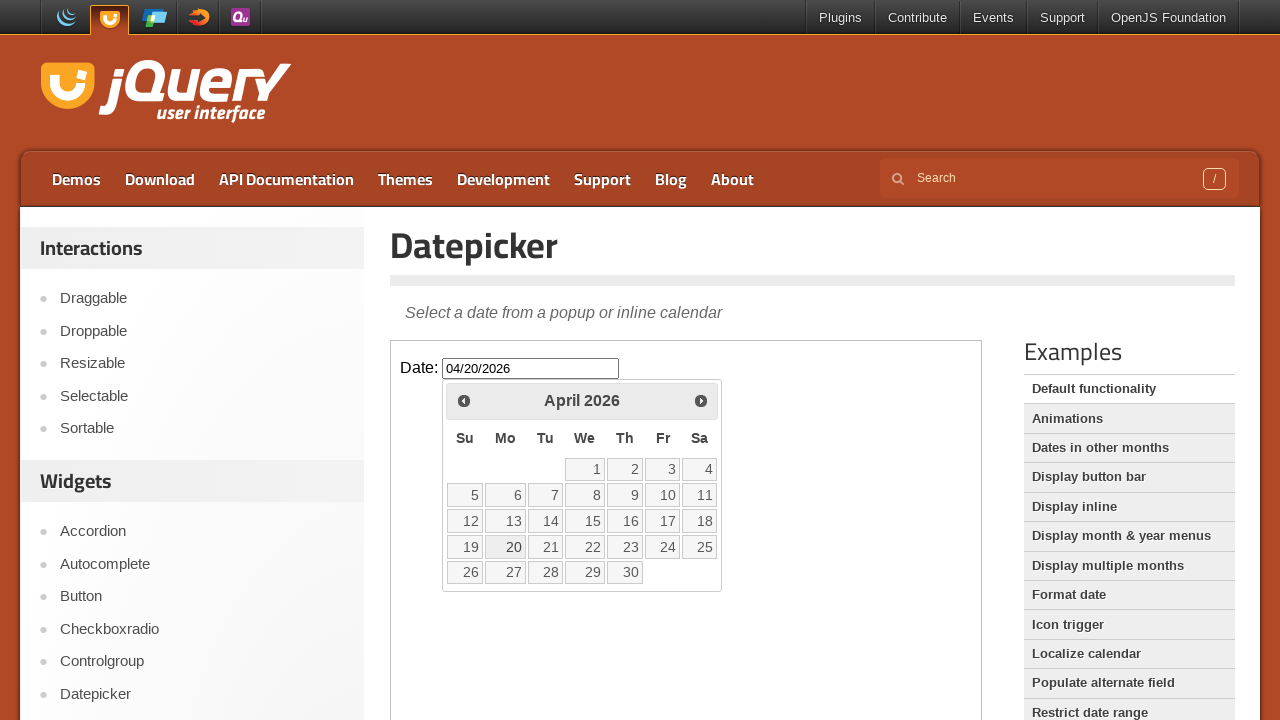

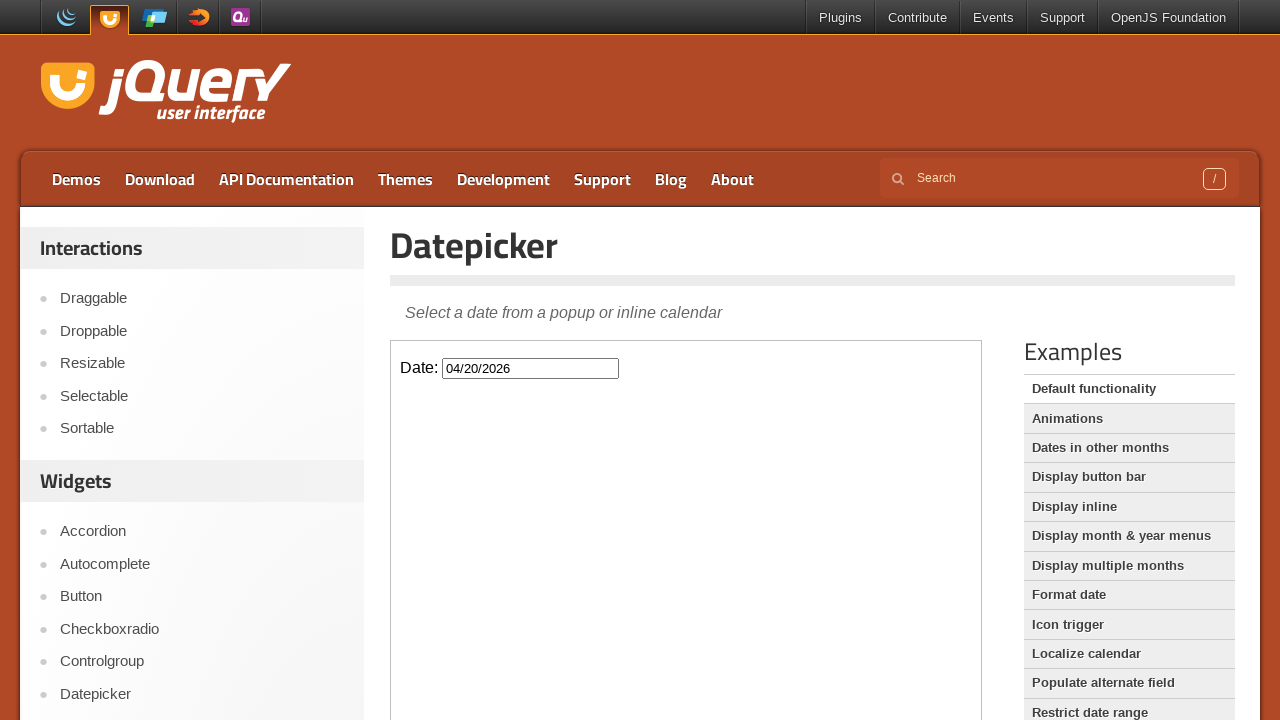